Tests basic clicking functionality by clicking on the login button element on a webshop page

Starting URL: https://danube-webshop.herokuapp.com/

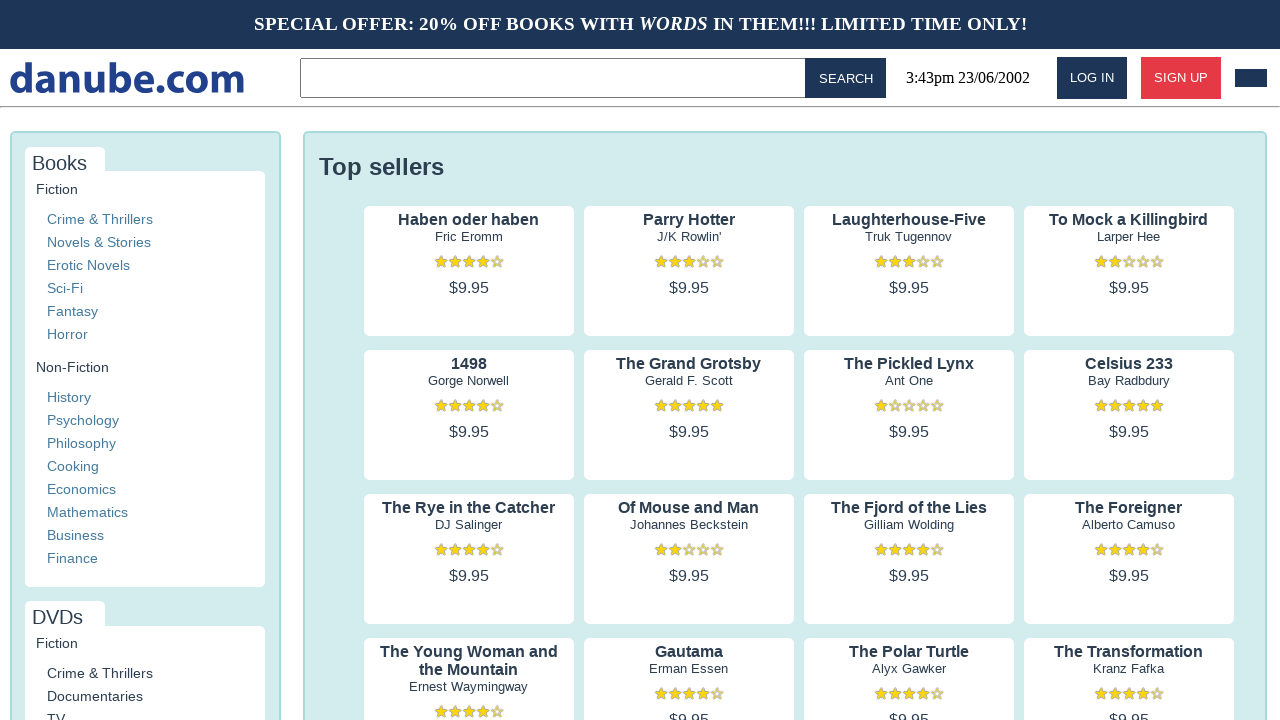

Navigated to Danube webshop homepage
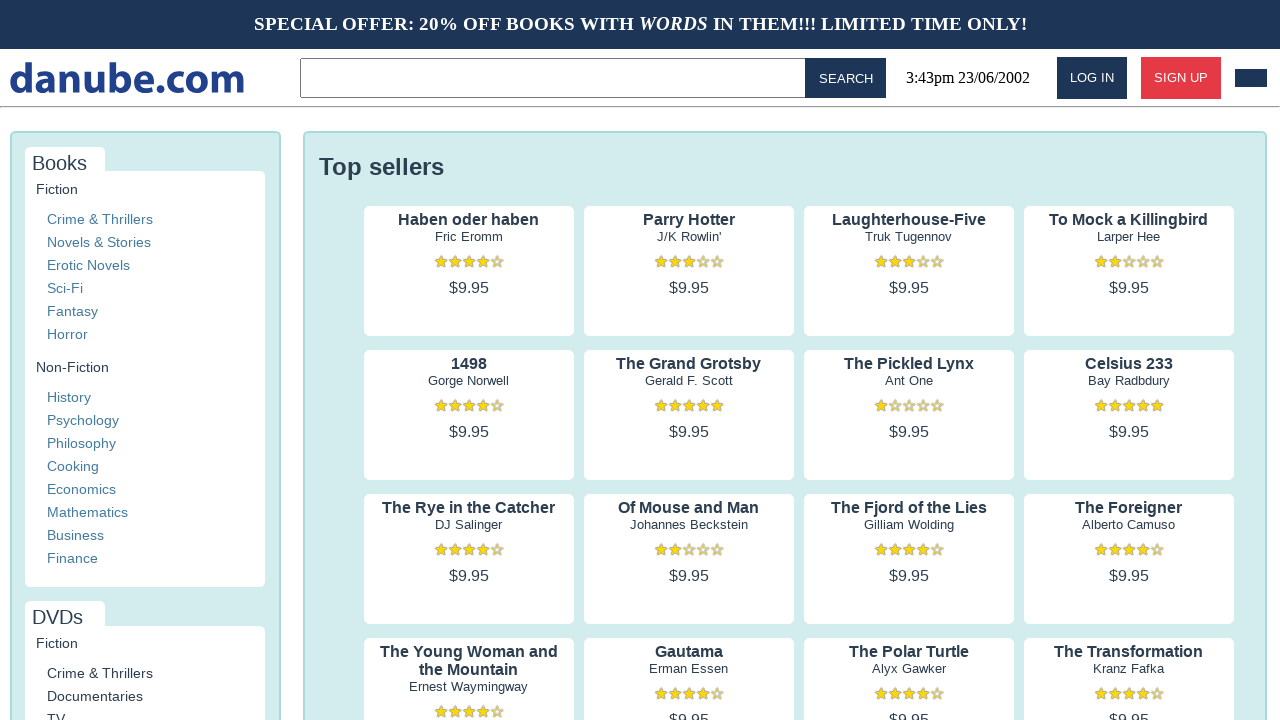

Clicked on the login button element at (1092, 78) on #login
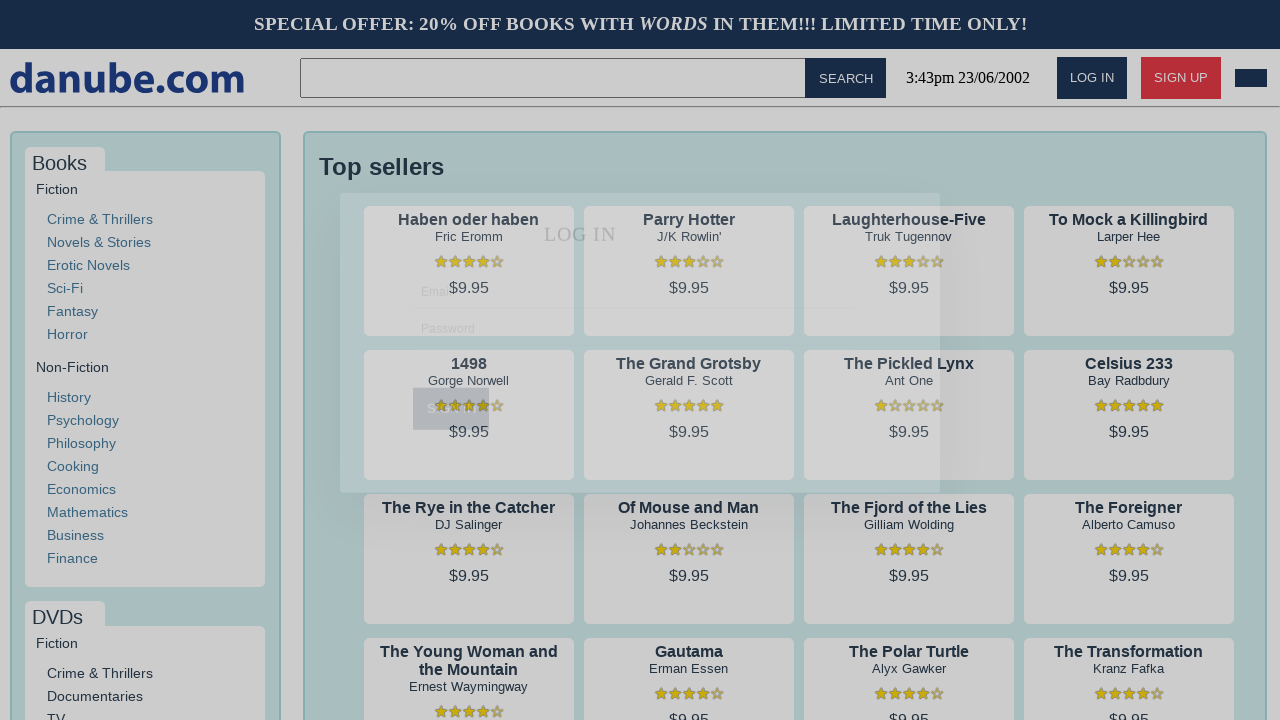

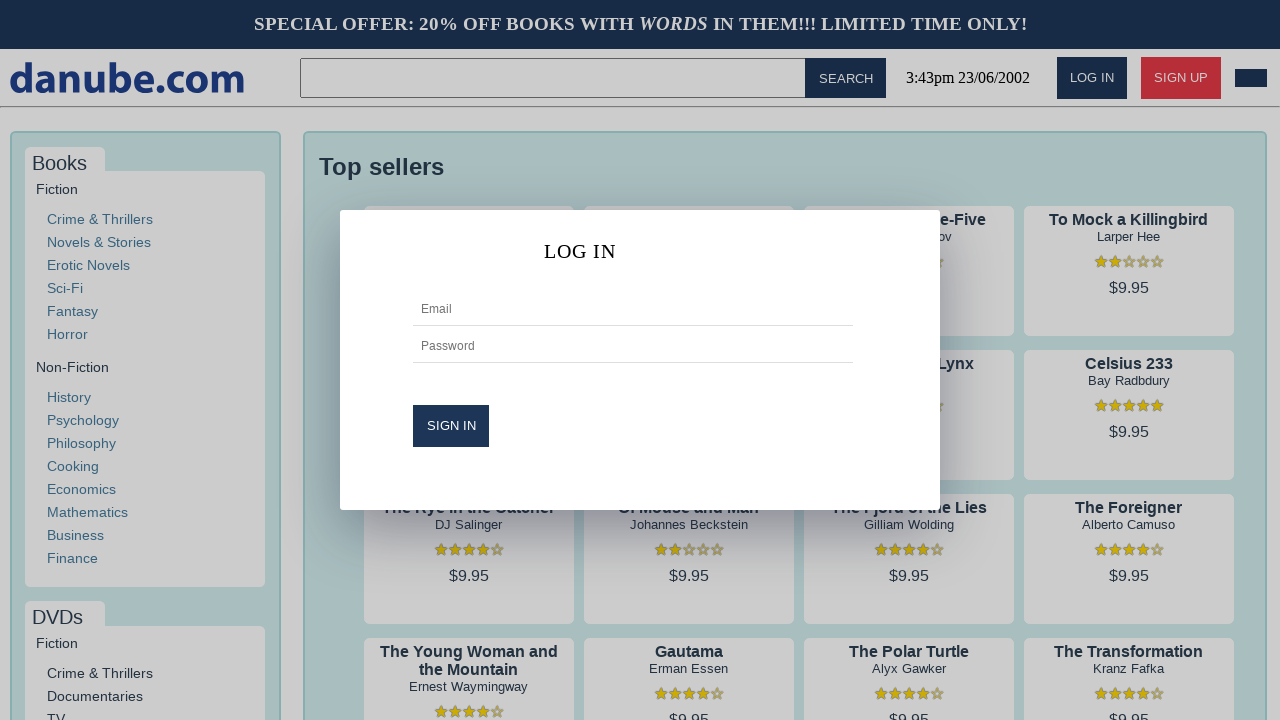